Navigates to a Challonge tournament module page and waits for it to load, verifying the page is accessible.

Starting URL: https://challonge.com/s23h7vfc/module

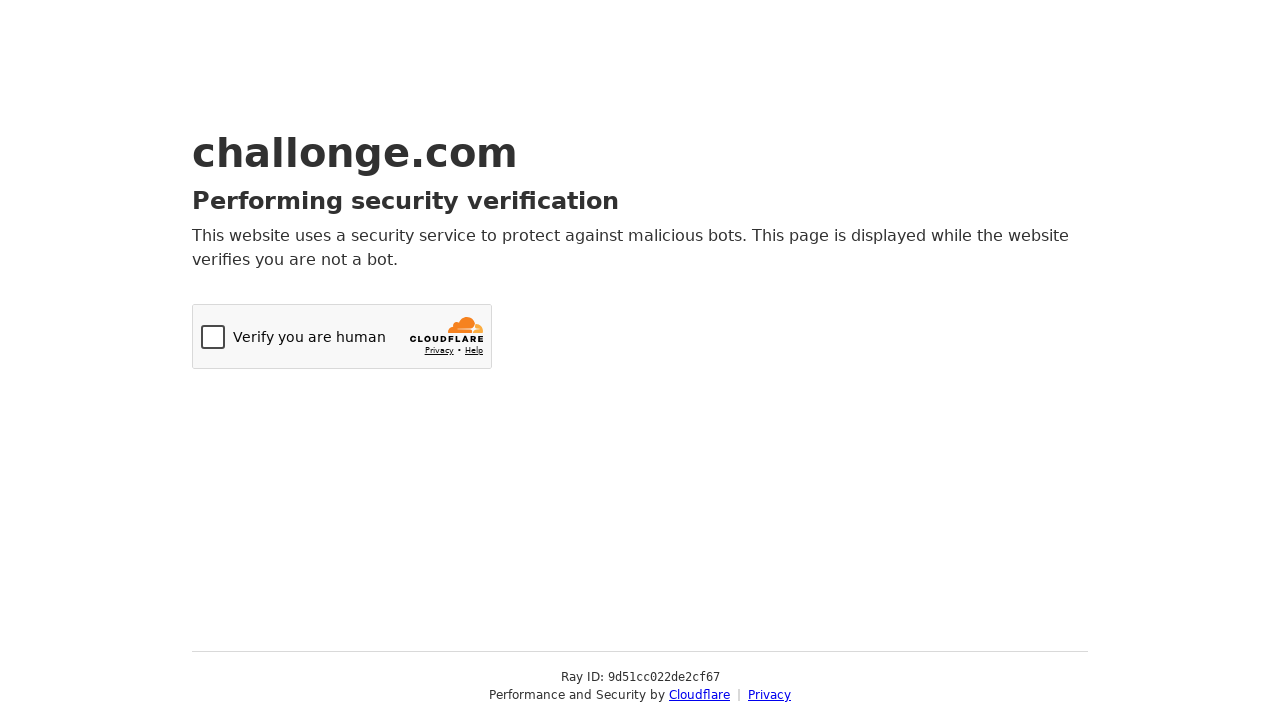

Navigated to Challonge tournament module page
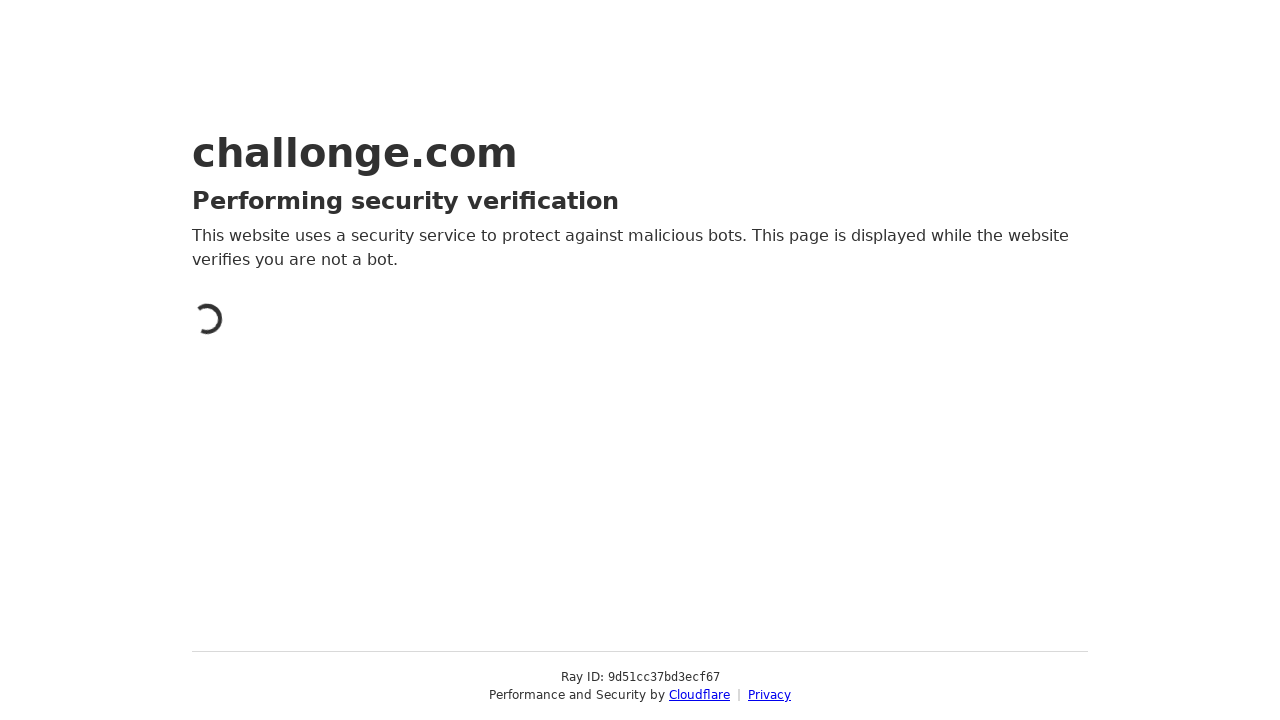

Page reached networkidle state, content loaded
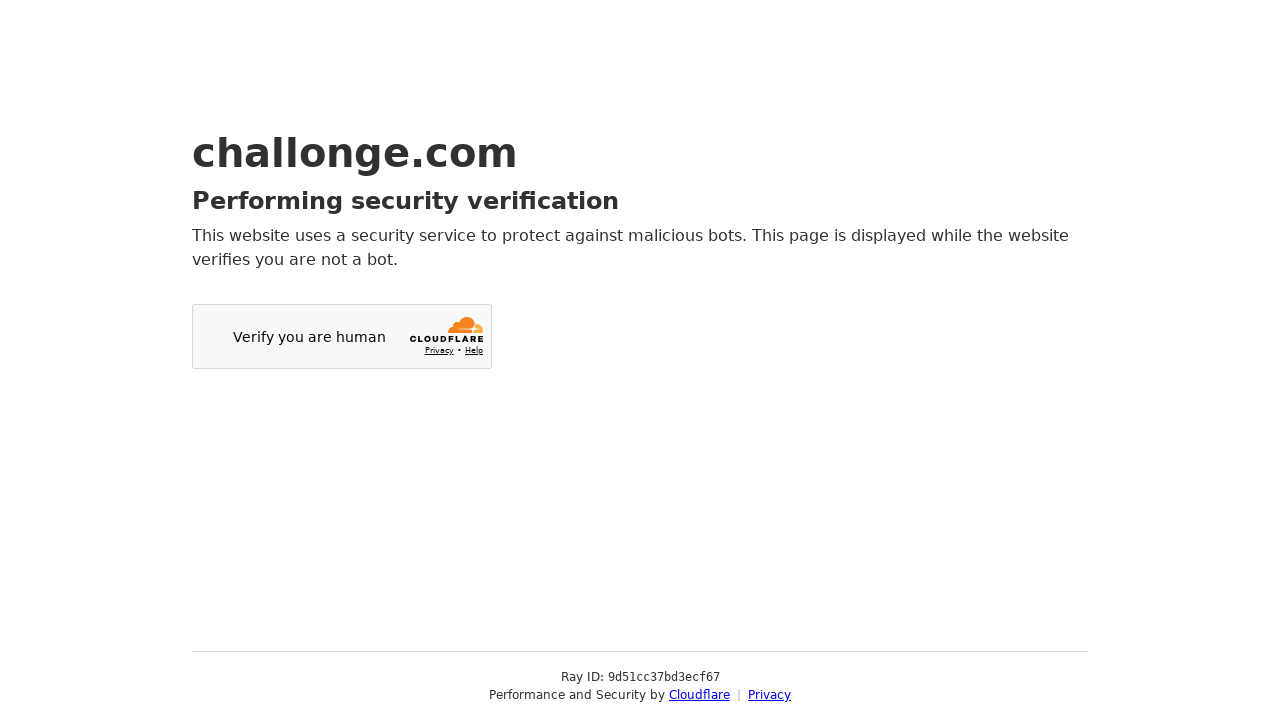

Body element confirmed present, page is accessible
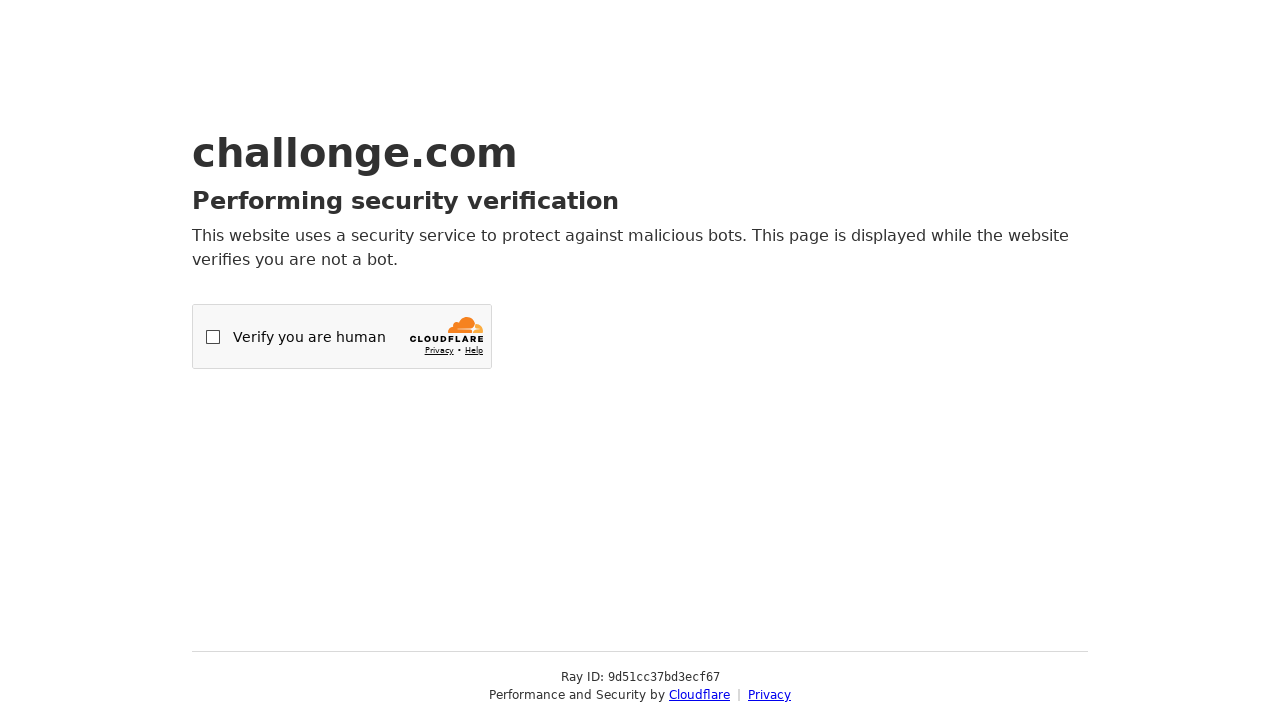

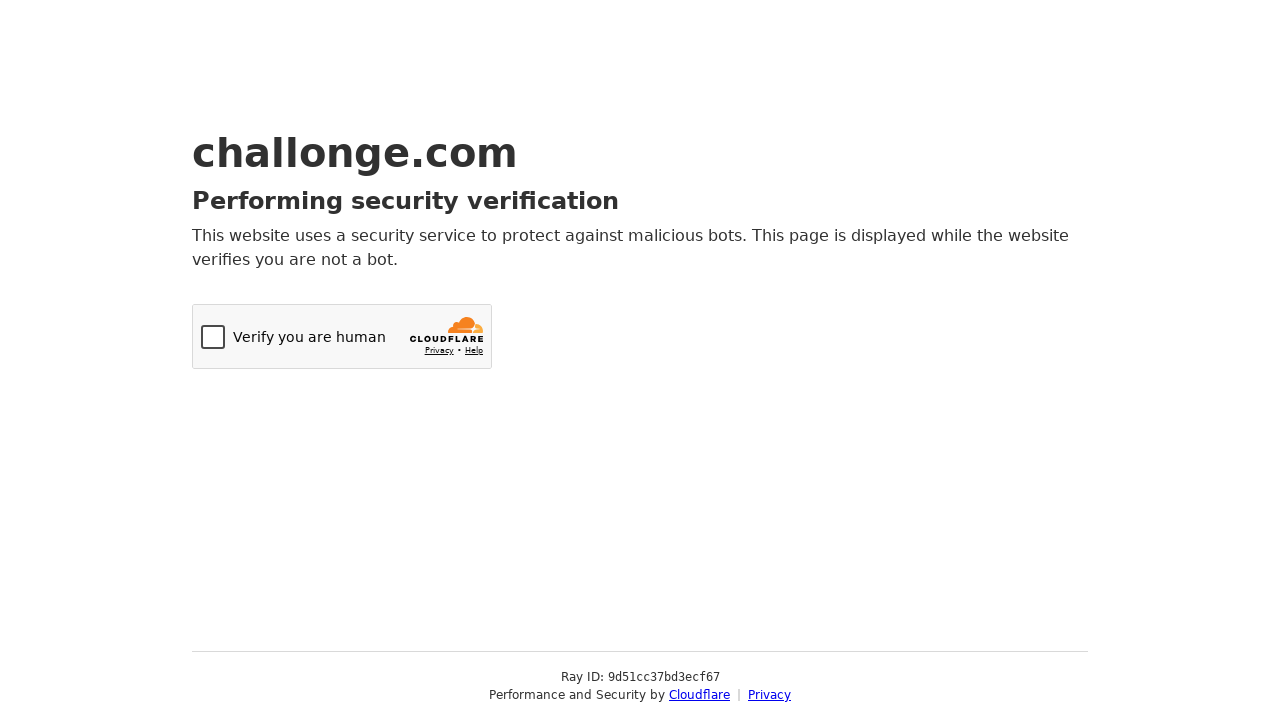